Tests form input functionality by filling text fields, retrieving their values, clearing them, and filling with new values

Starting URL: https://theautomationzone.blogspot.com/2020/07/mix-of-basic-webelements.html

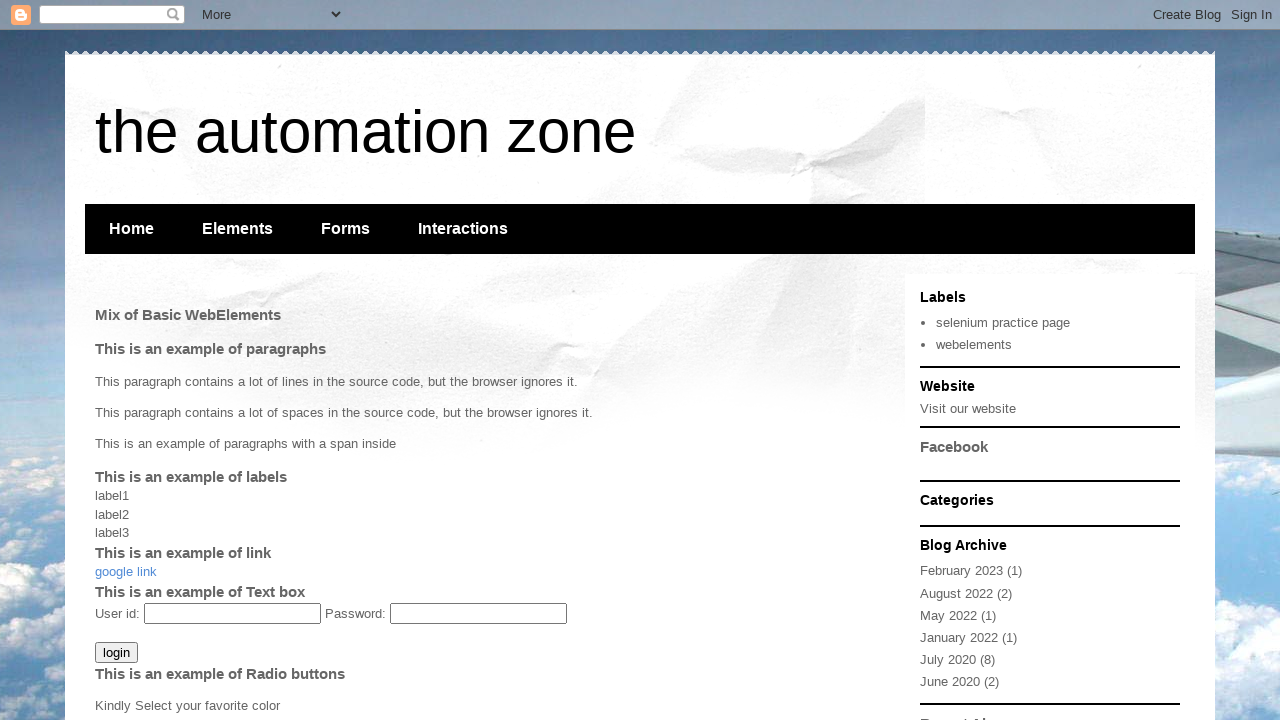

Retrieved text content from paragraph element
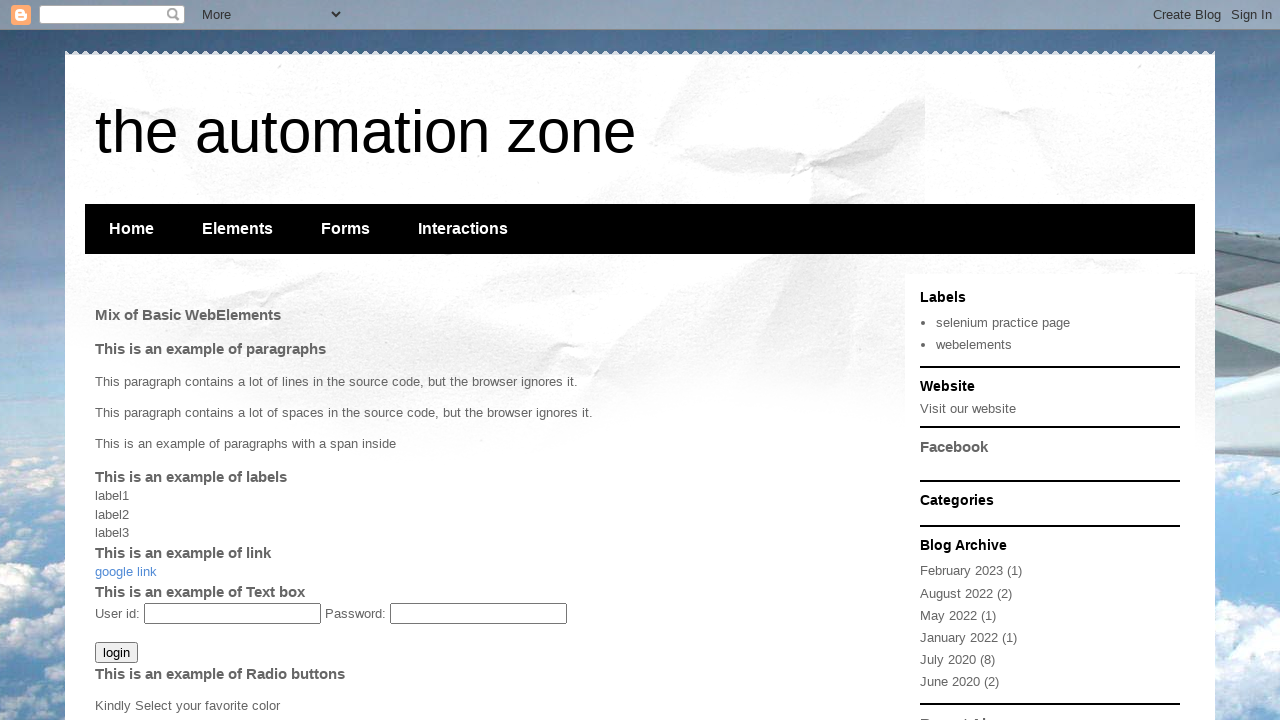

Filled first input field with 'Alka ' on #input1
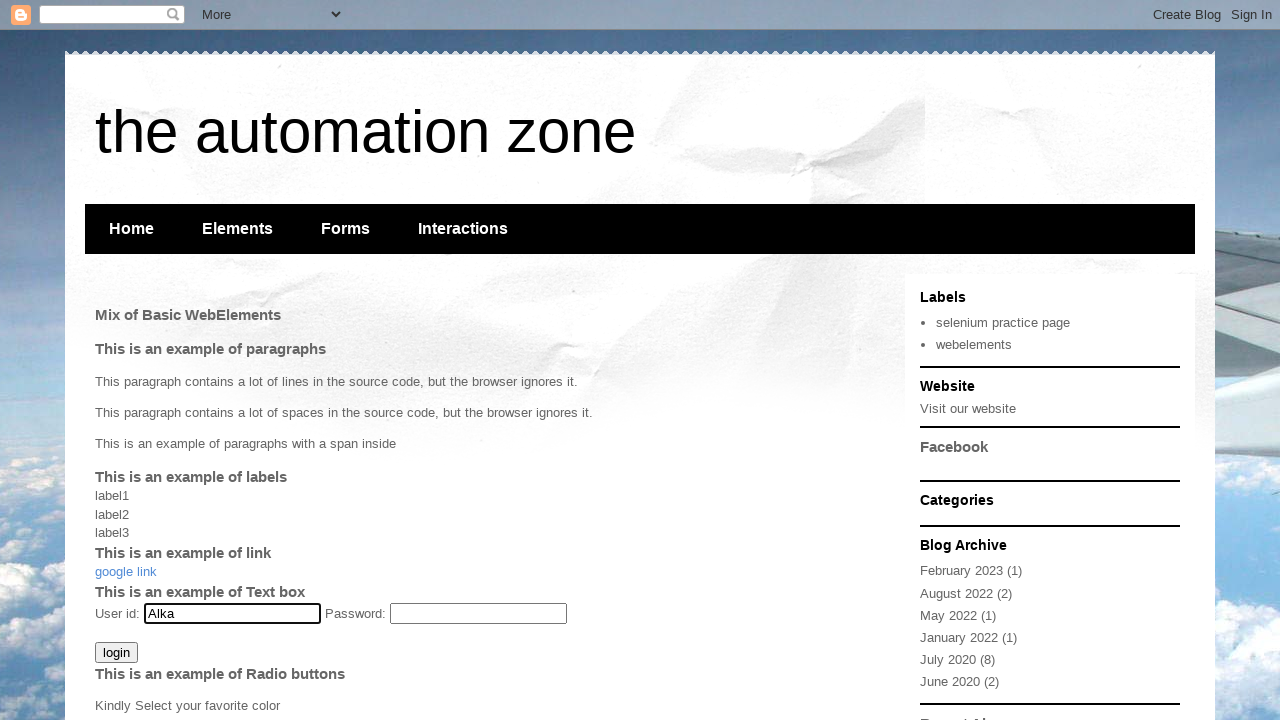

Filled password field with 'Jaiswal' on #input2
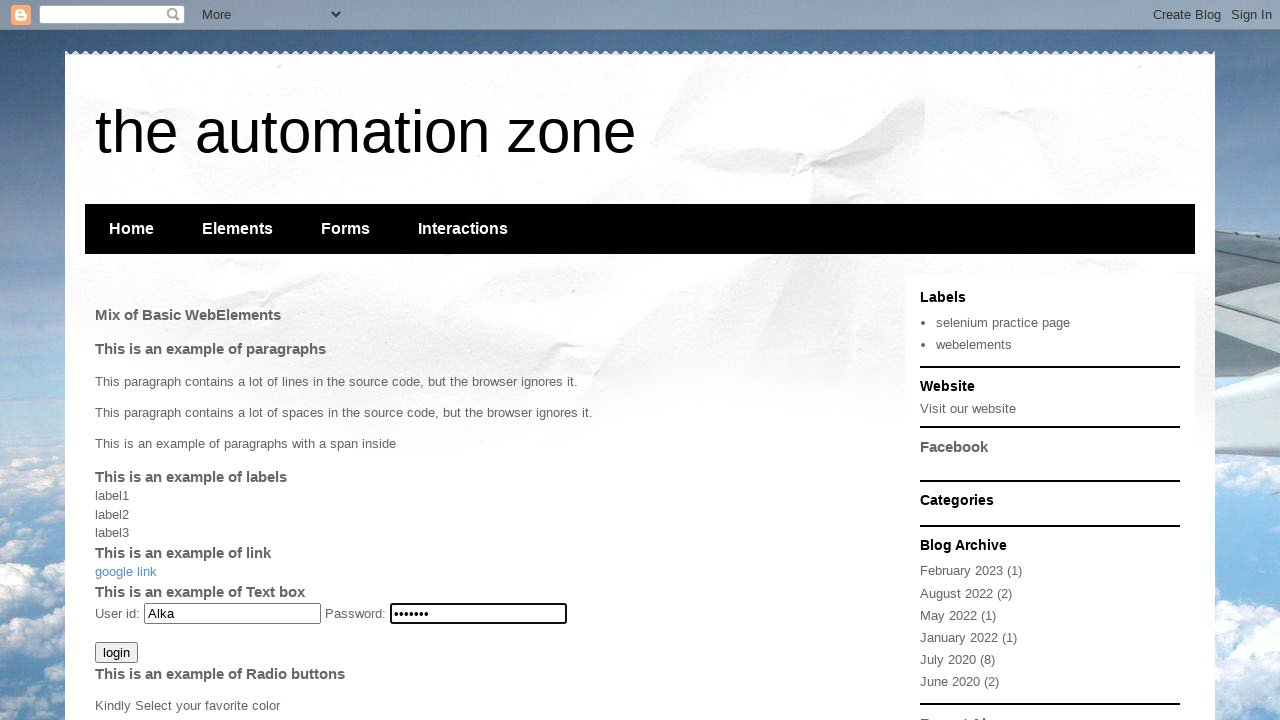

Cleared first input field on #input1
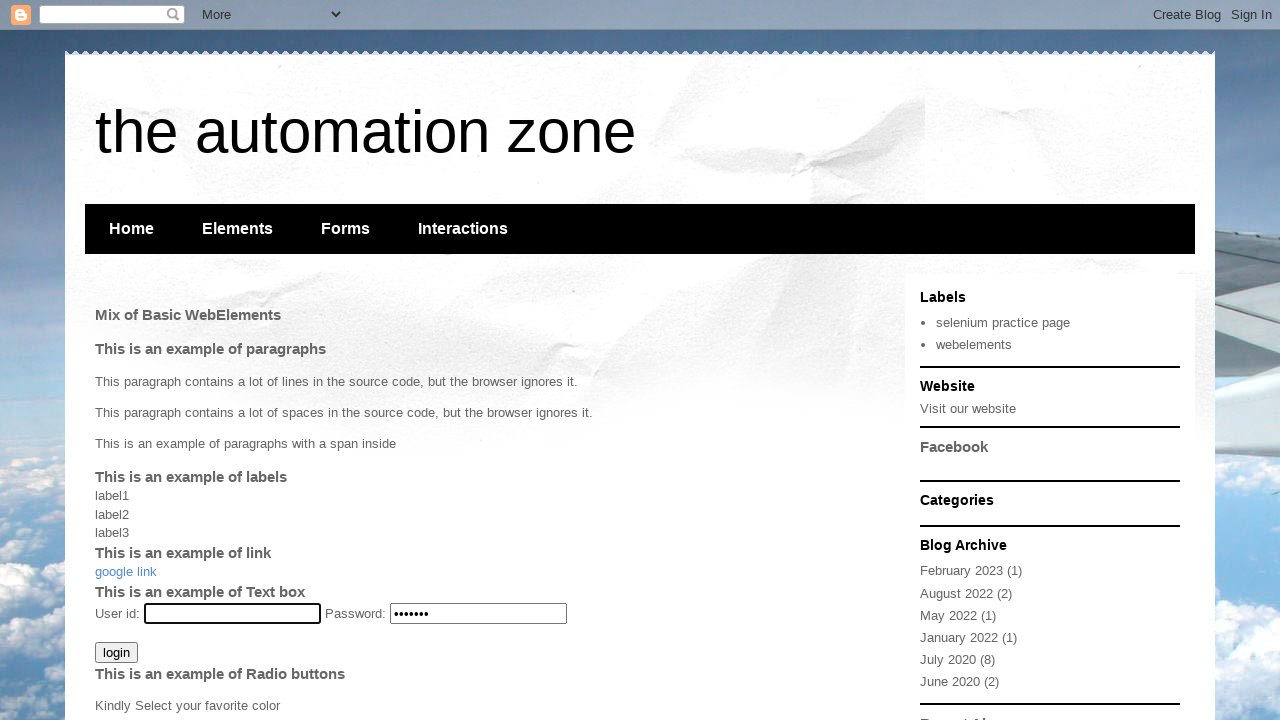

Cleared password field on #input2
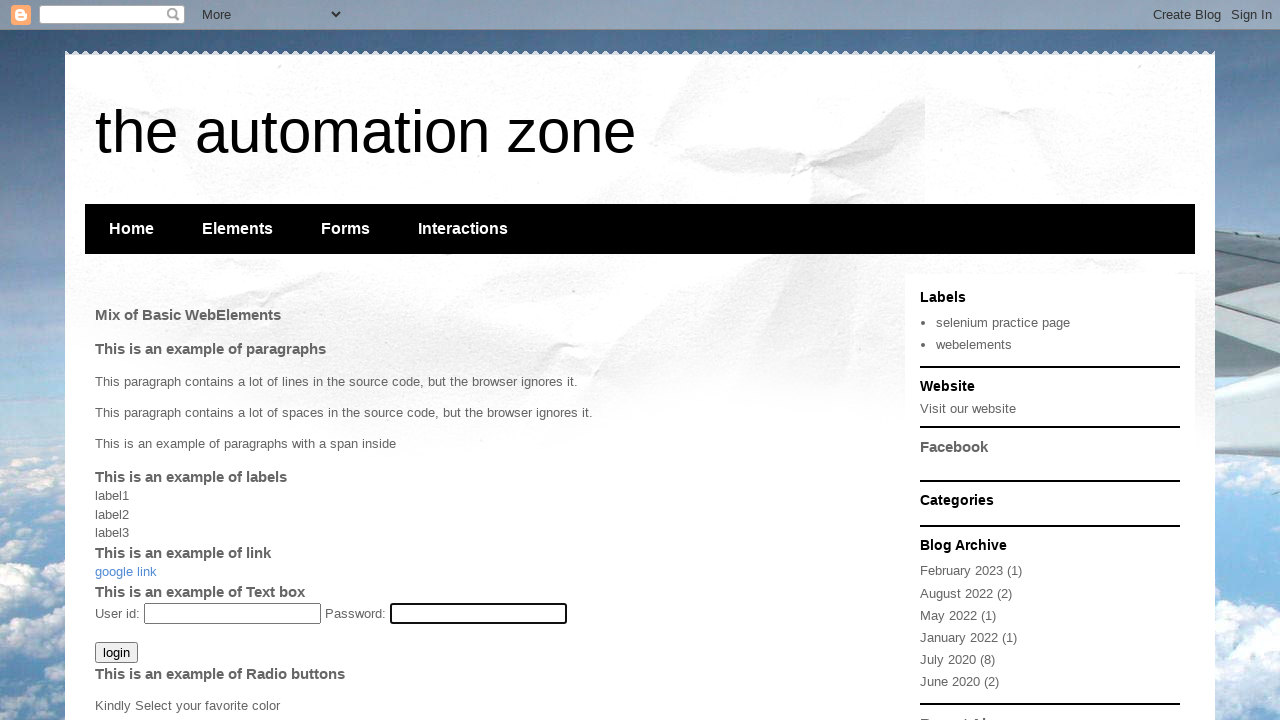

Filled first input field with swapped value 'Jaiswal ' on #input1
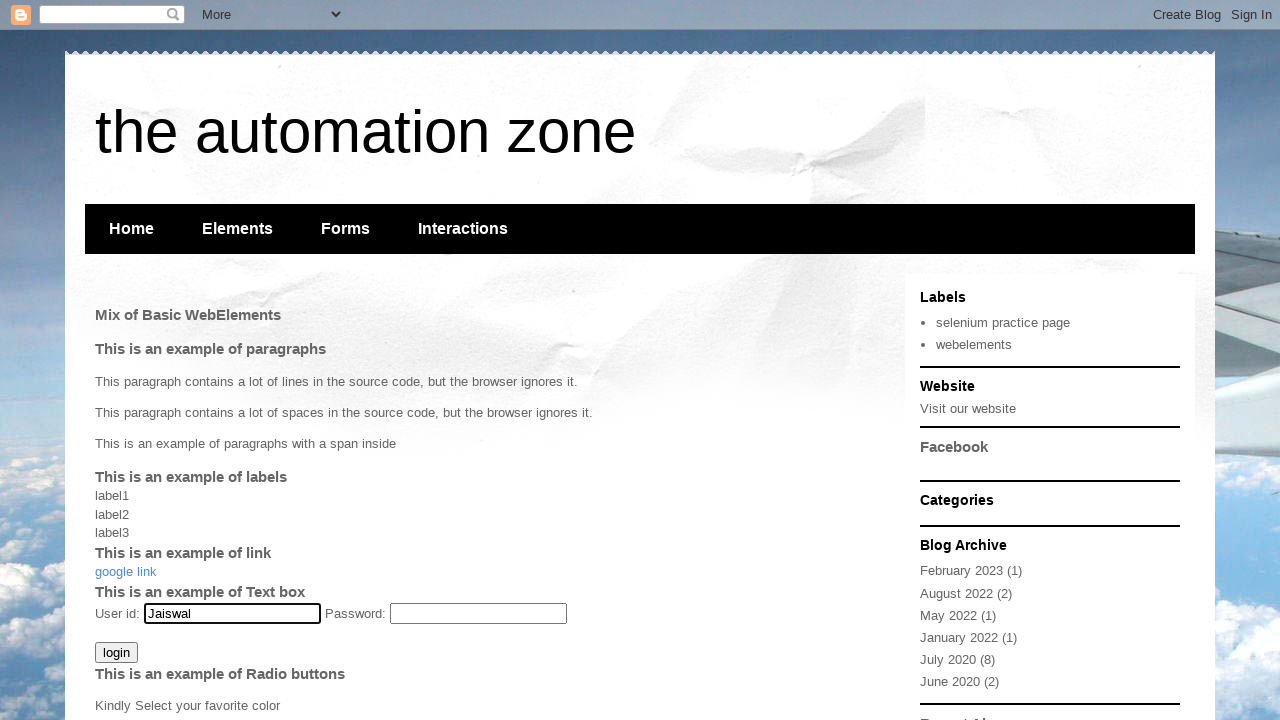

Filled password field with swapped value 'Alka' on #input2
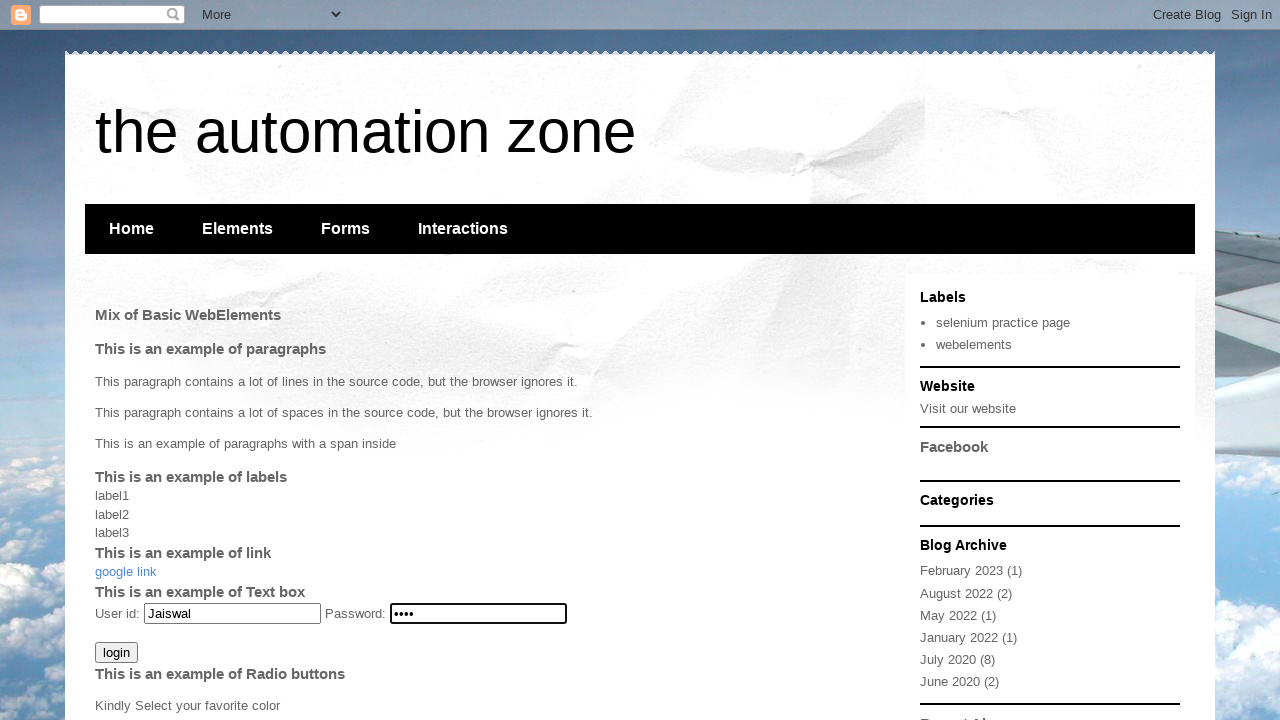

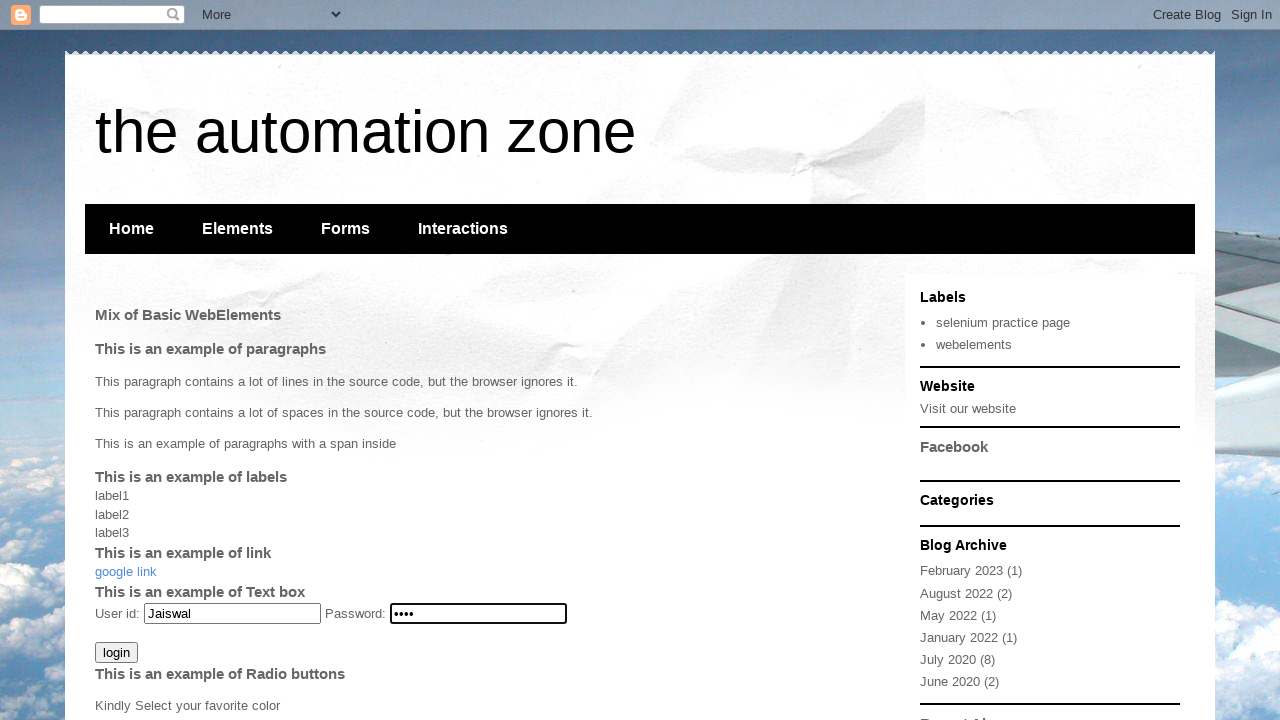